Navigates to SpiceJet airline homepage and verifies the page loads successfully

Starting URL: https://www.spicejet.com/

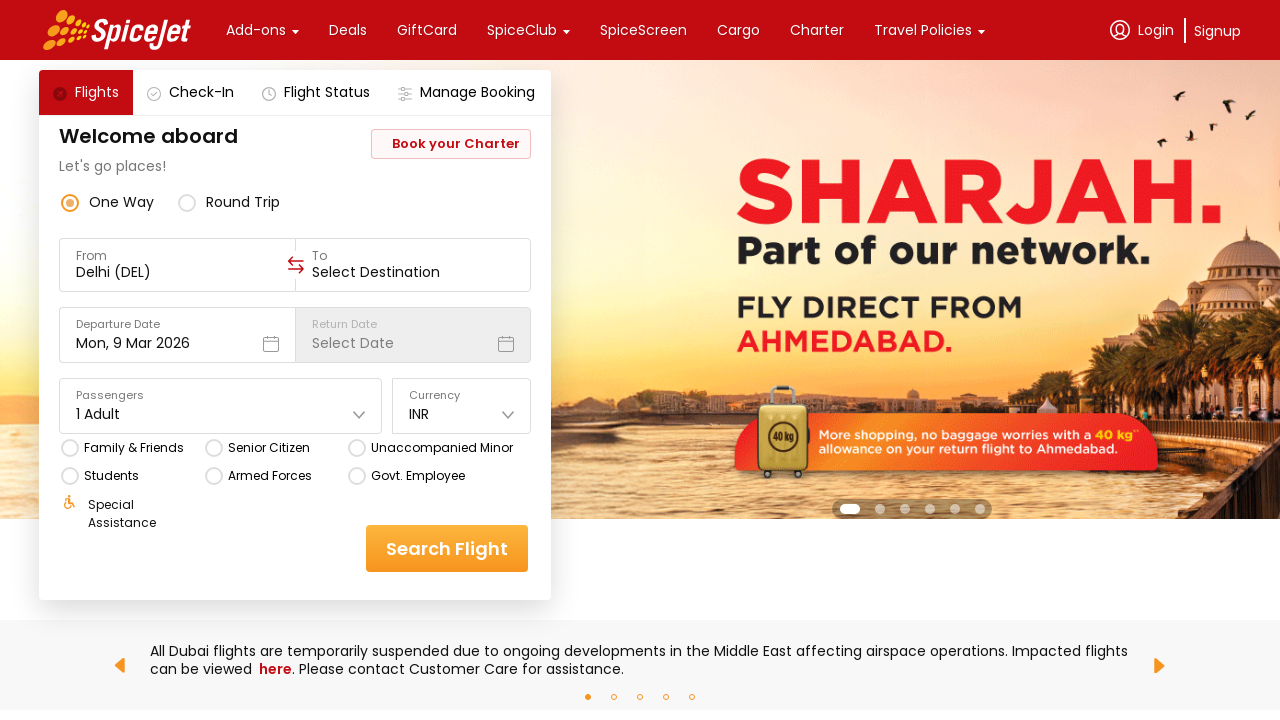

Waited for DOM content to load on SpiceJet homepage
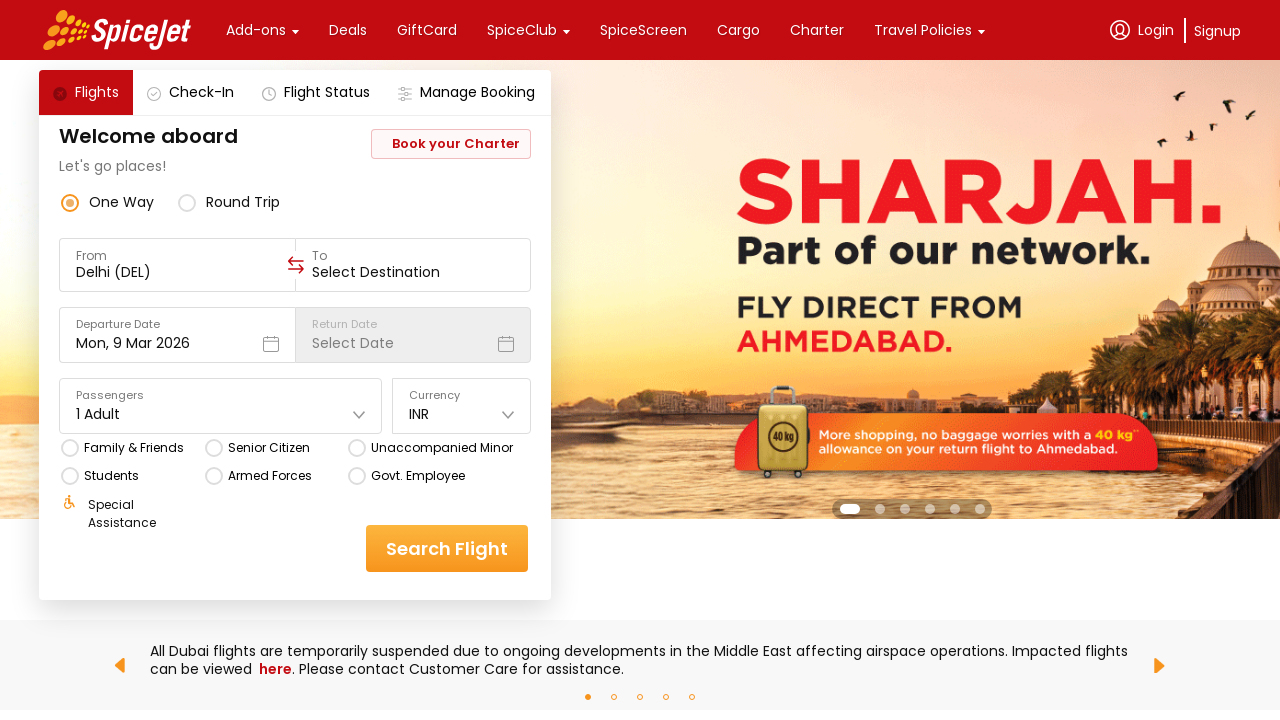

Verified page body element is visible - SpiceJet homepage loaded successfully
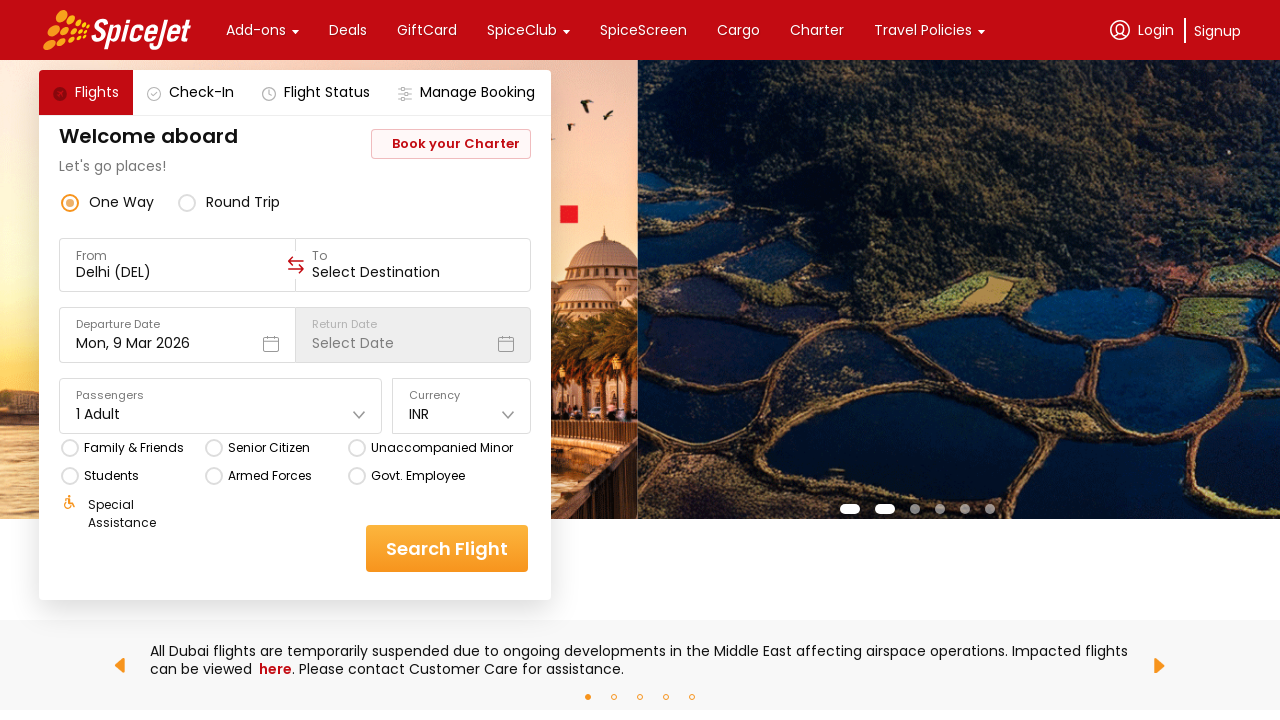

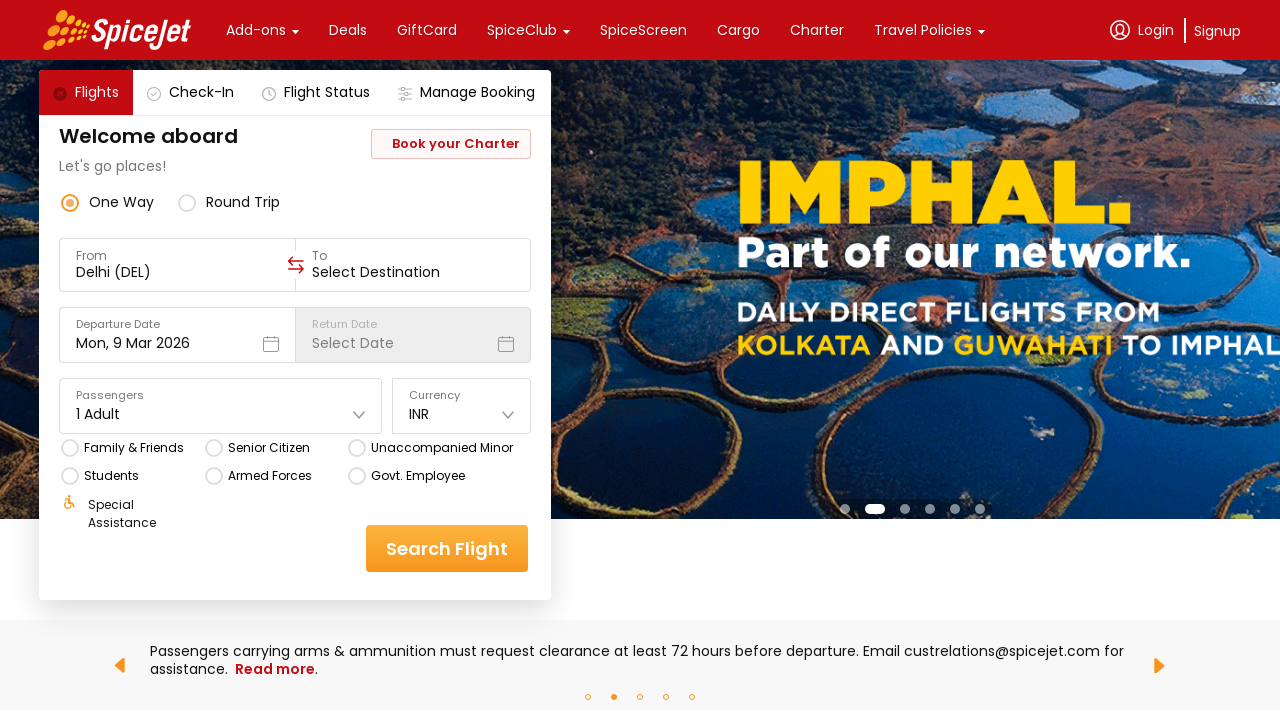